Tests email subscription feature by scrolling to footer, entering email and submitting the subscription form

Starting URL: https://automationexercise.com/

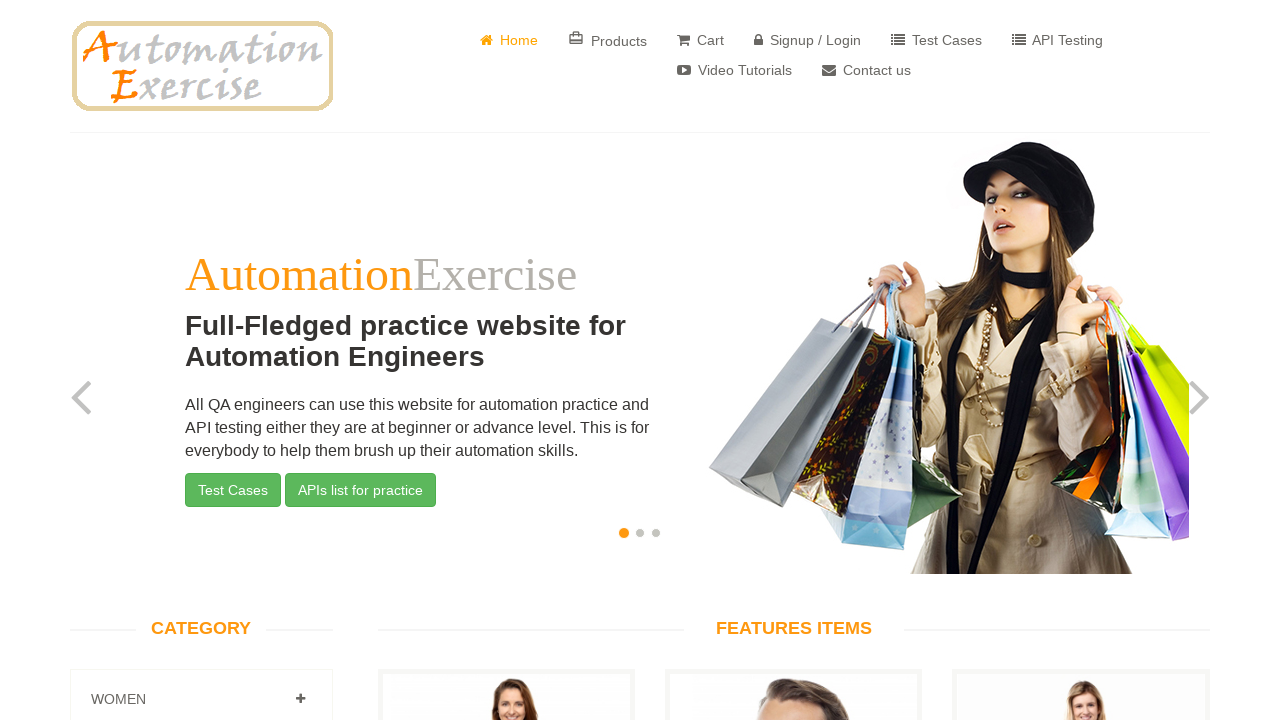

Scrolled to bottom of page to reveal footer section
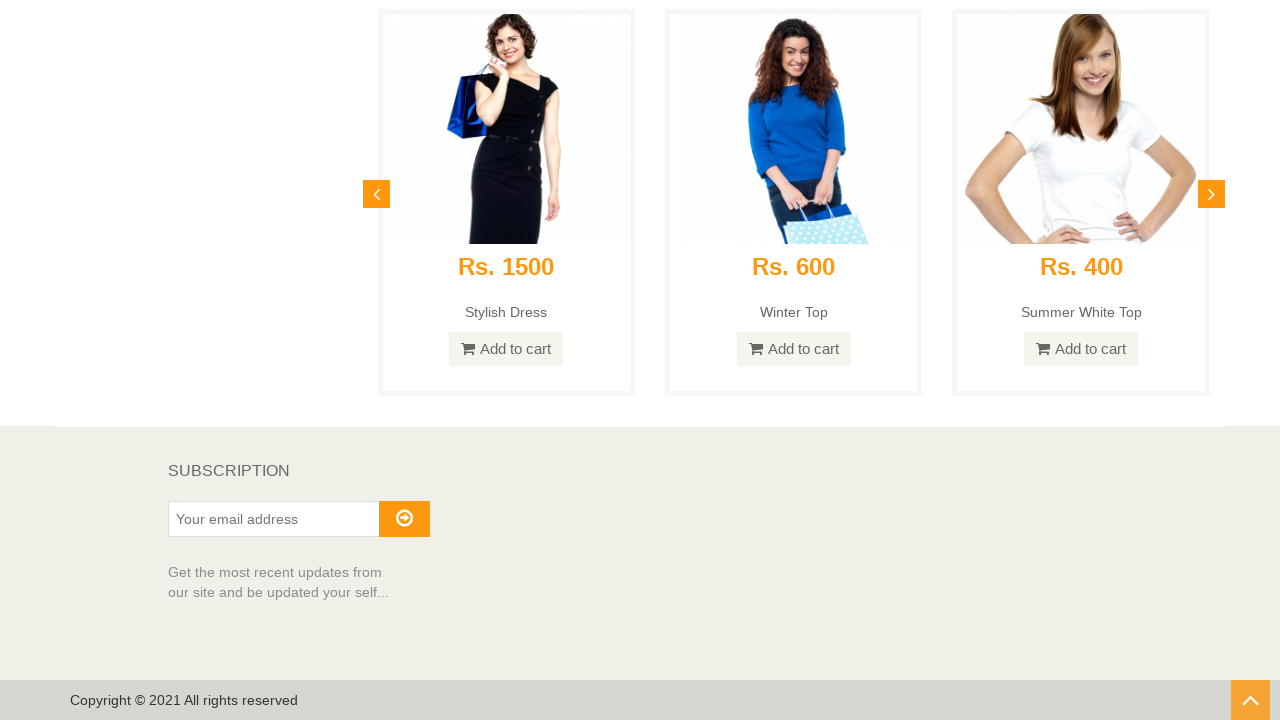

Subscription section became visible
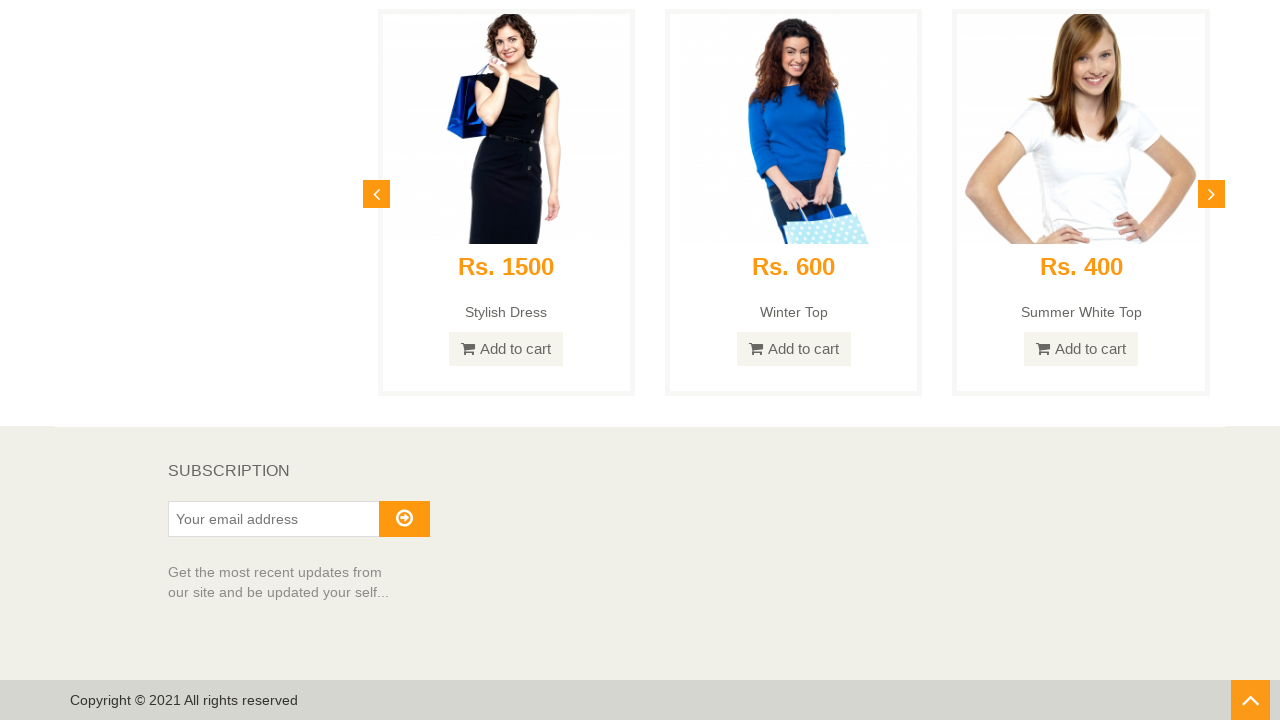

Entered email address 'testuser547@example.com' in subscription field on #susbscribe_email
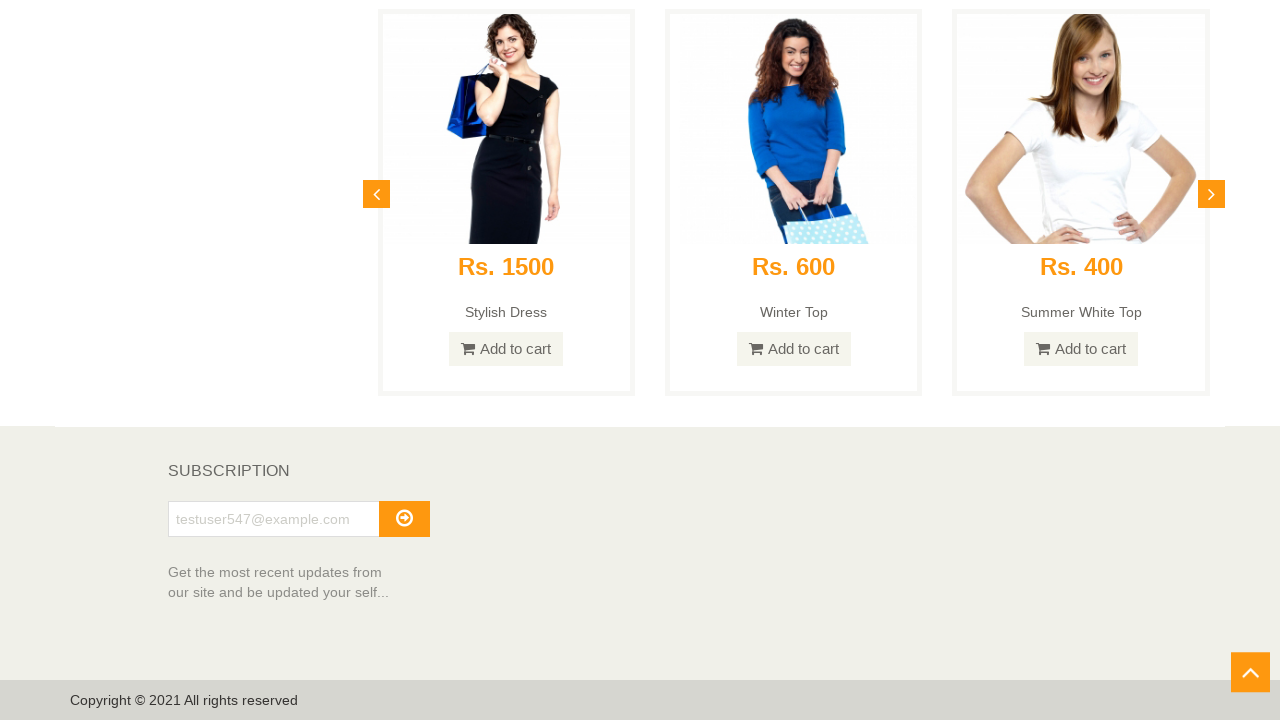

Clicked subscribe button to submit email subscription at (404, 519) on #subscribe
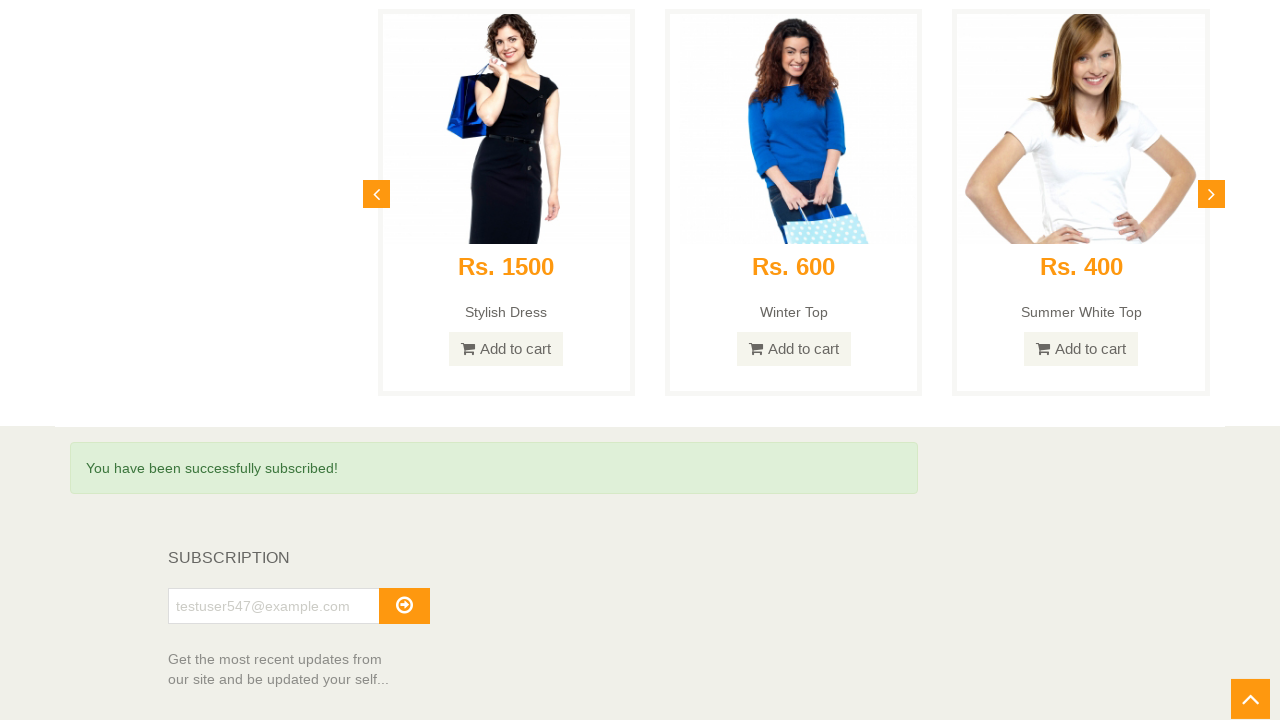

Success message displayed confirming email subscription
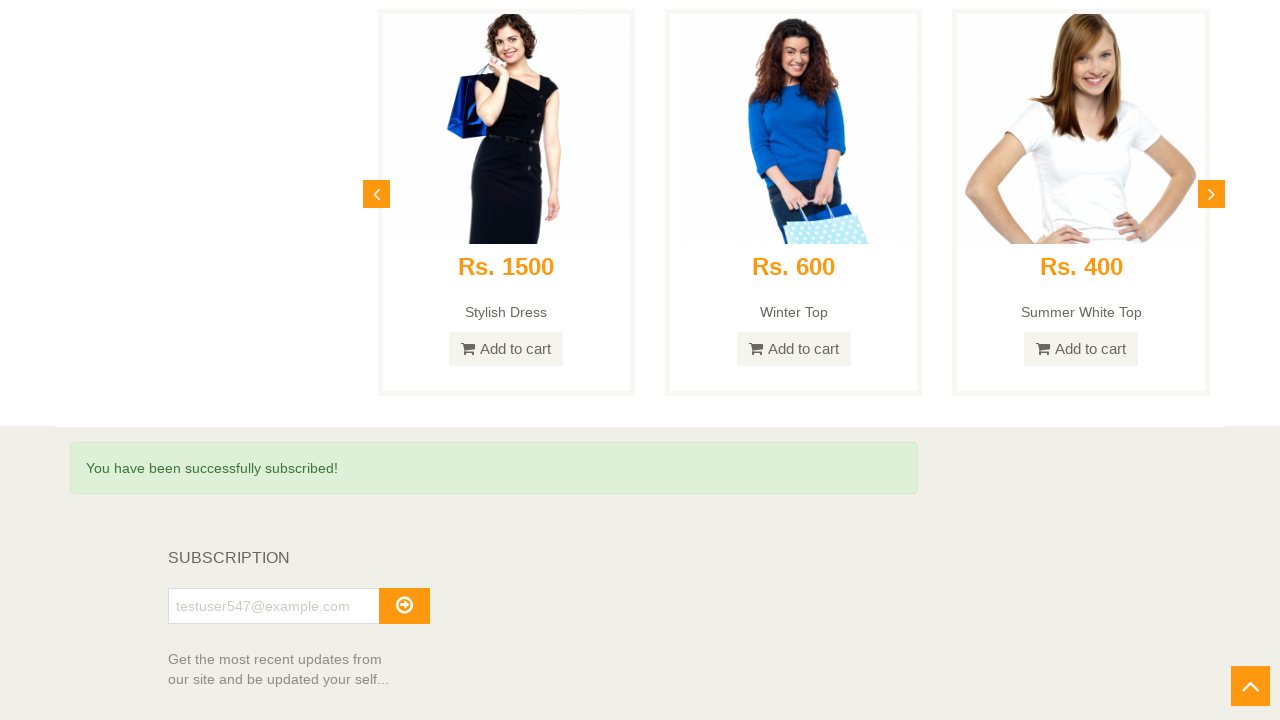

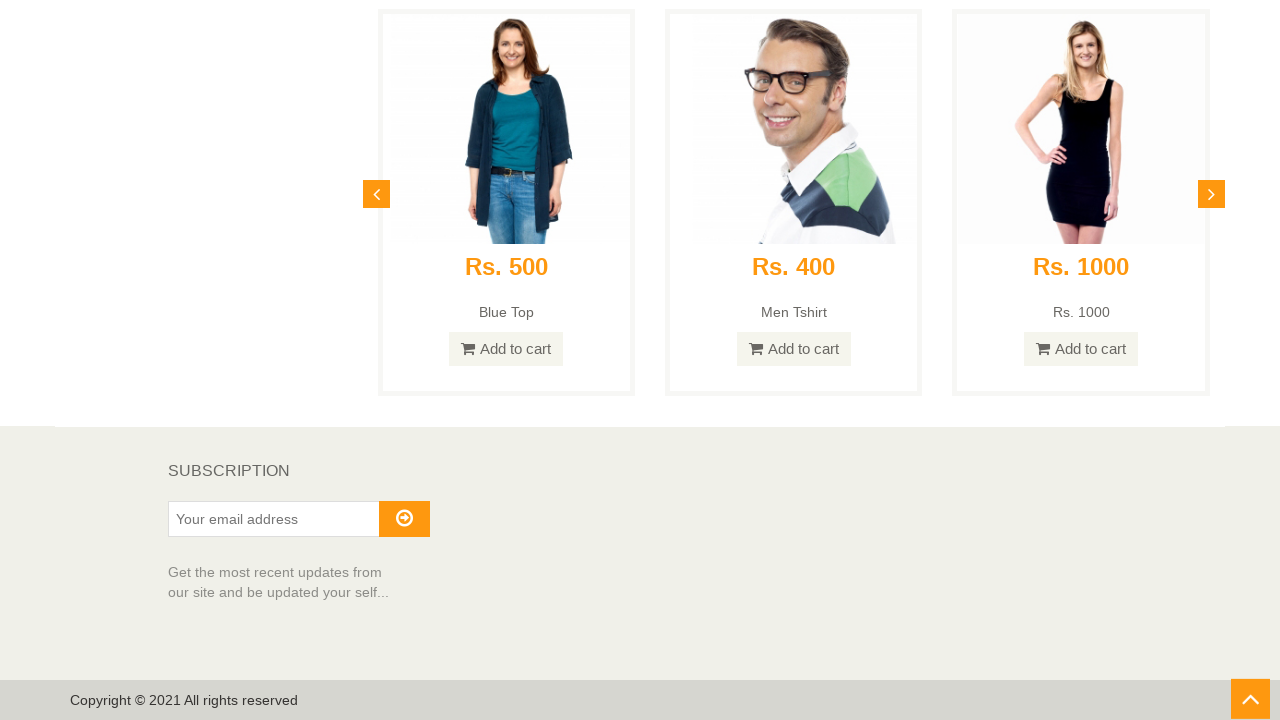